Tests keyboard key press functionality by sending a space key to a target element and verifying the result text displays the correct key pressed.

Starting URL: http://the-internet.herokuapp.com/key_presses

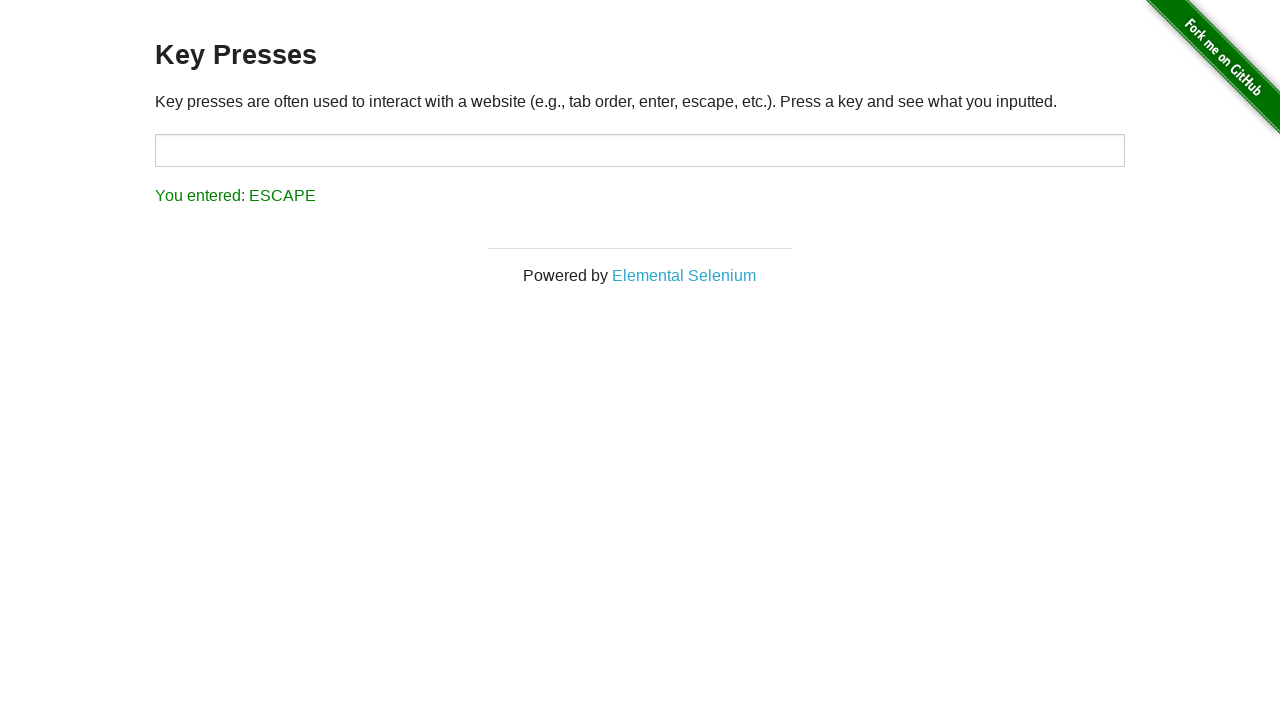

Pressed Space key on target element on #target
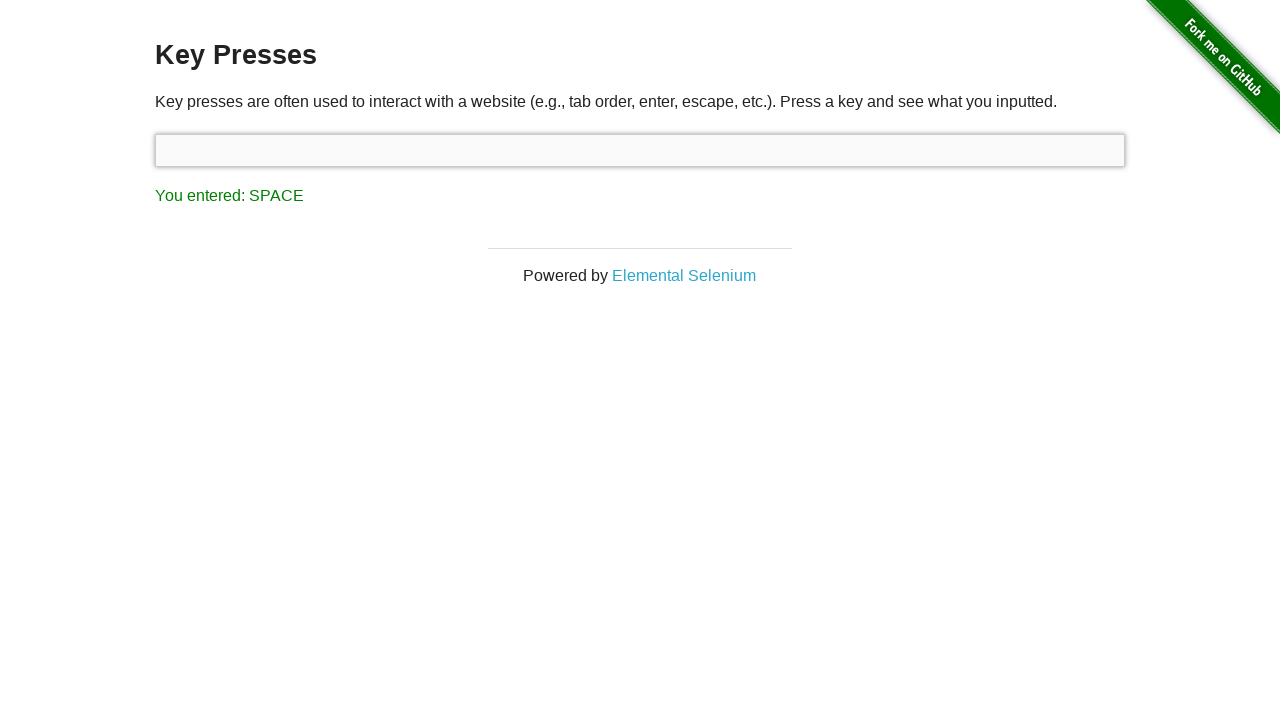

Result element loaded
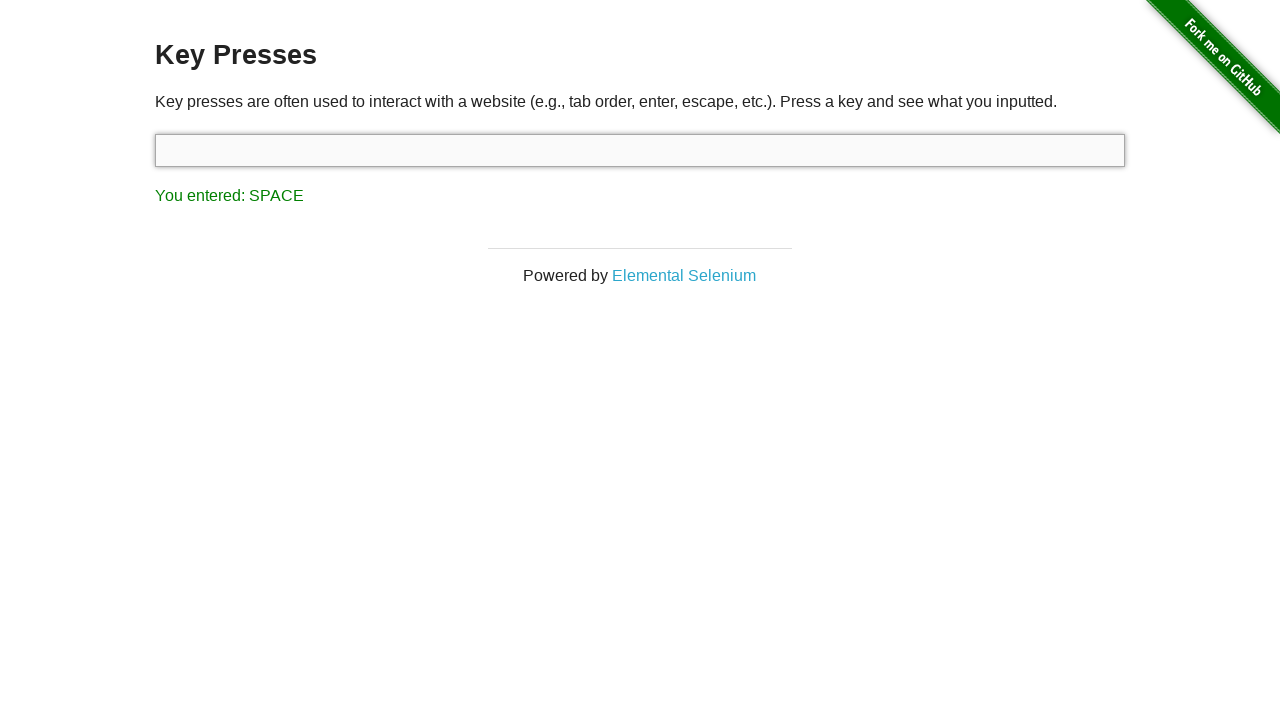

Retrieved result text content
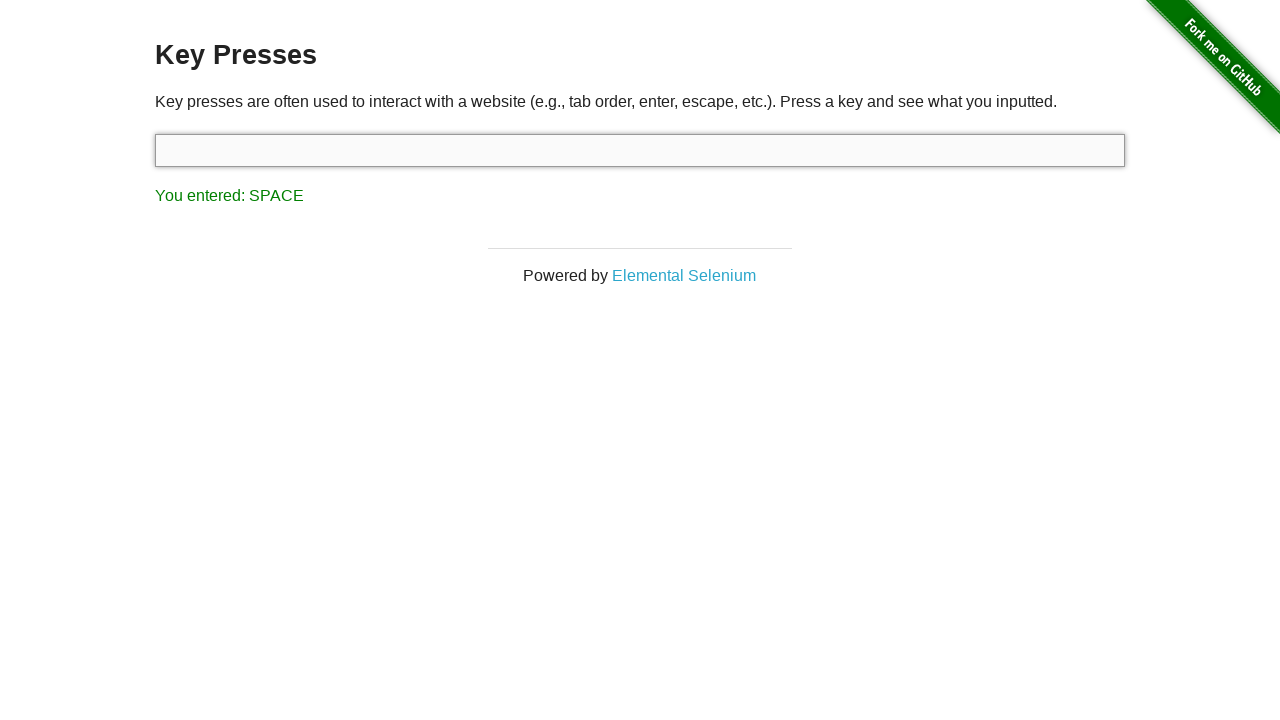

Verified result text shows 'You entered: SPACE'
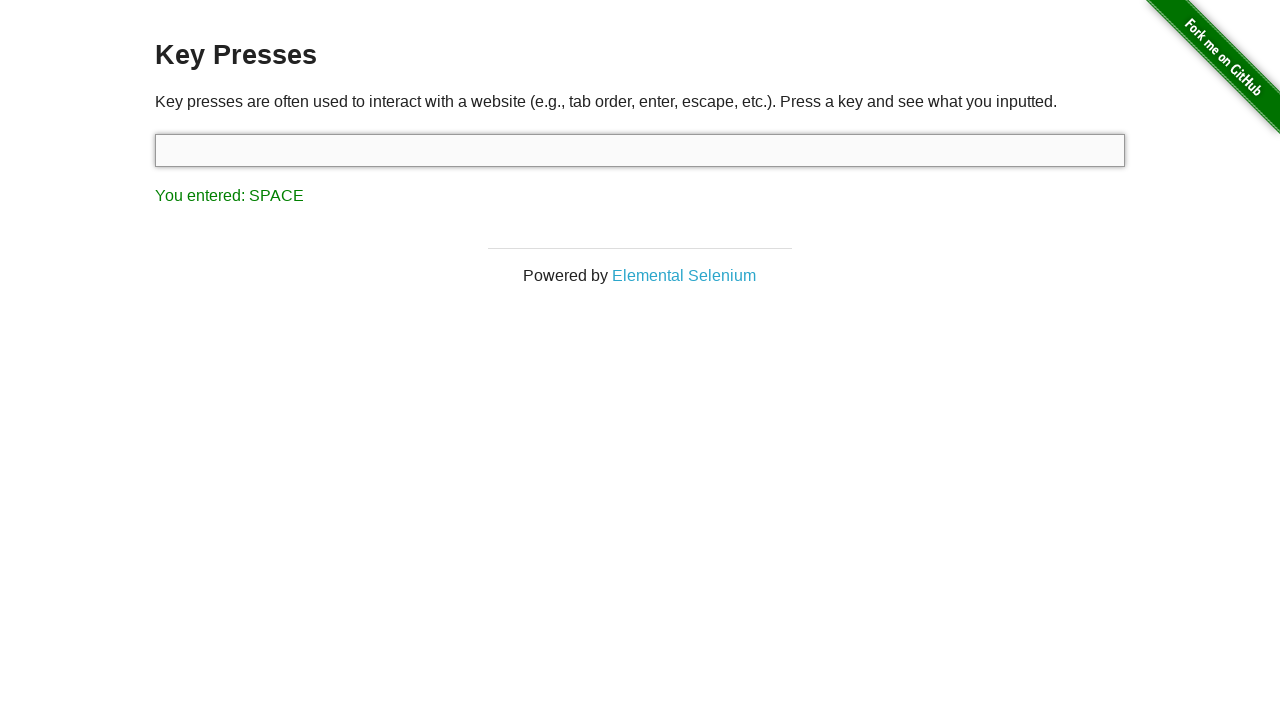

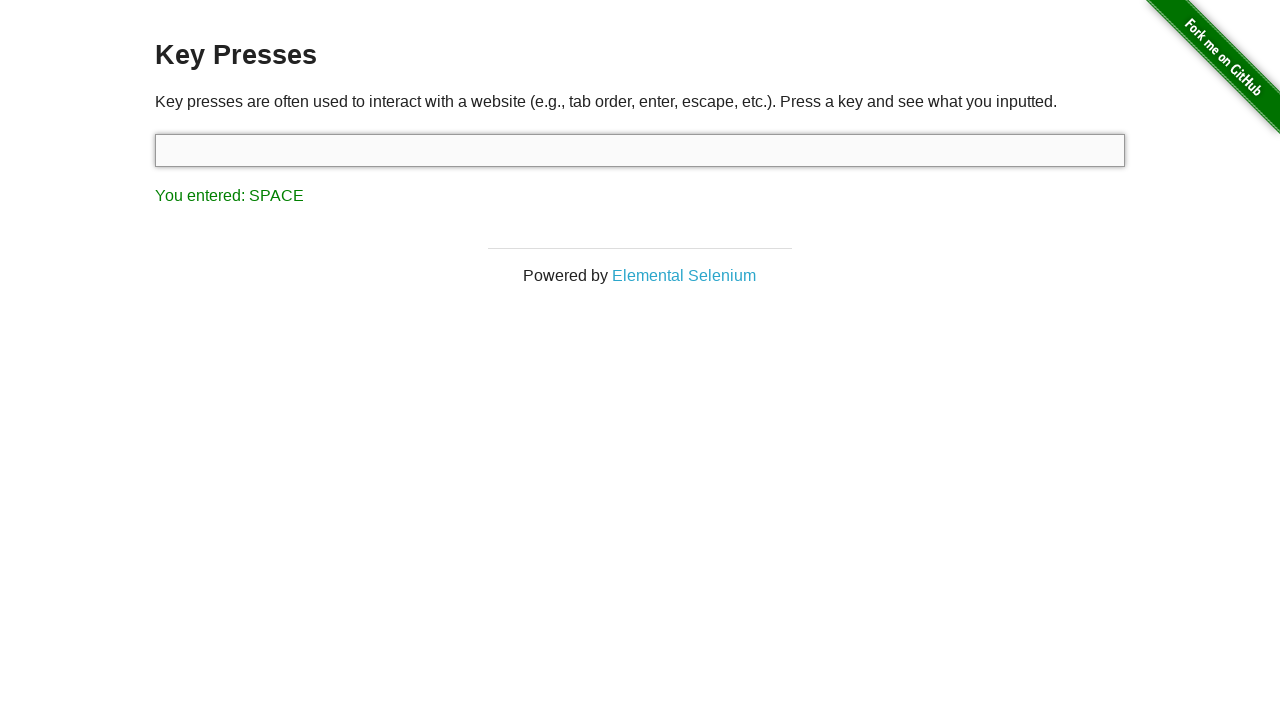